Creates a simple paste on Pastebin with a greeting message, sets expiration to 10 minutes, and submits the form

Starting URL: https://pastebin.com

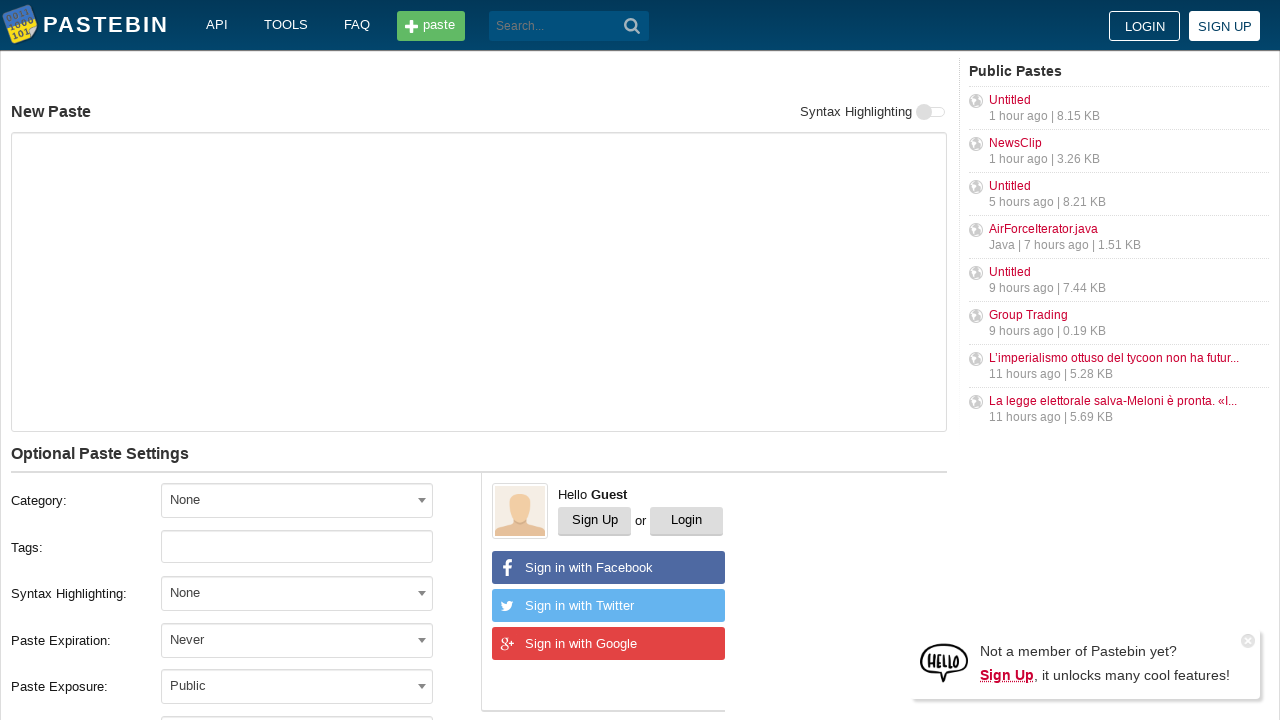

Filled paste content with greeting message on #postform-text
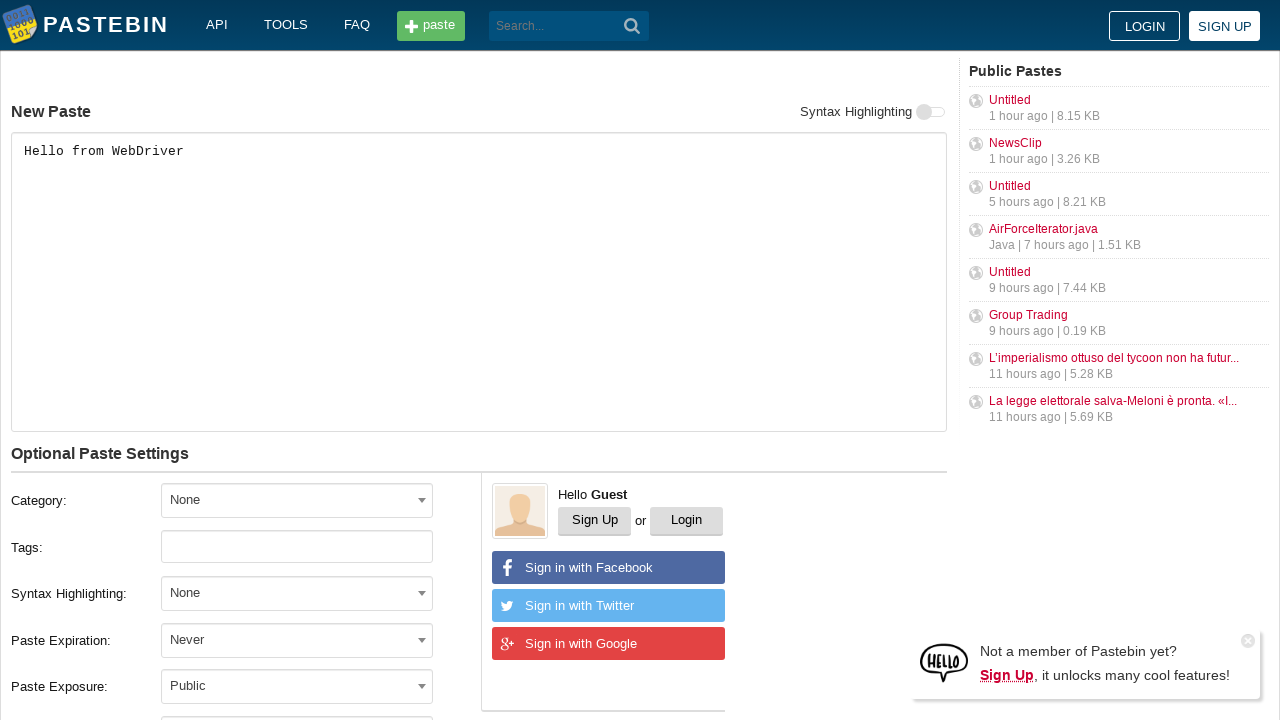

Clicked expiration dropdown at (297, 640) on #select2-postform-expiration-container
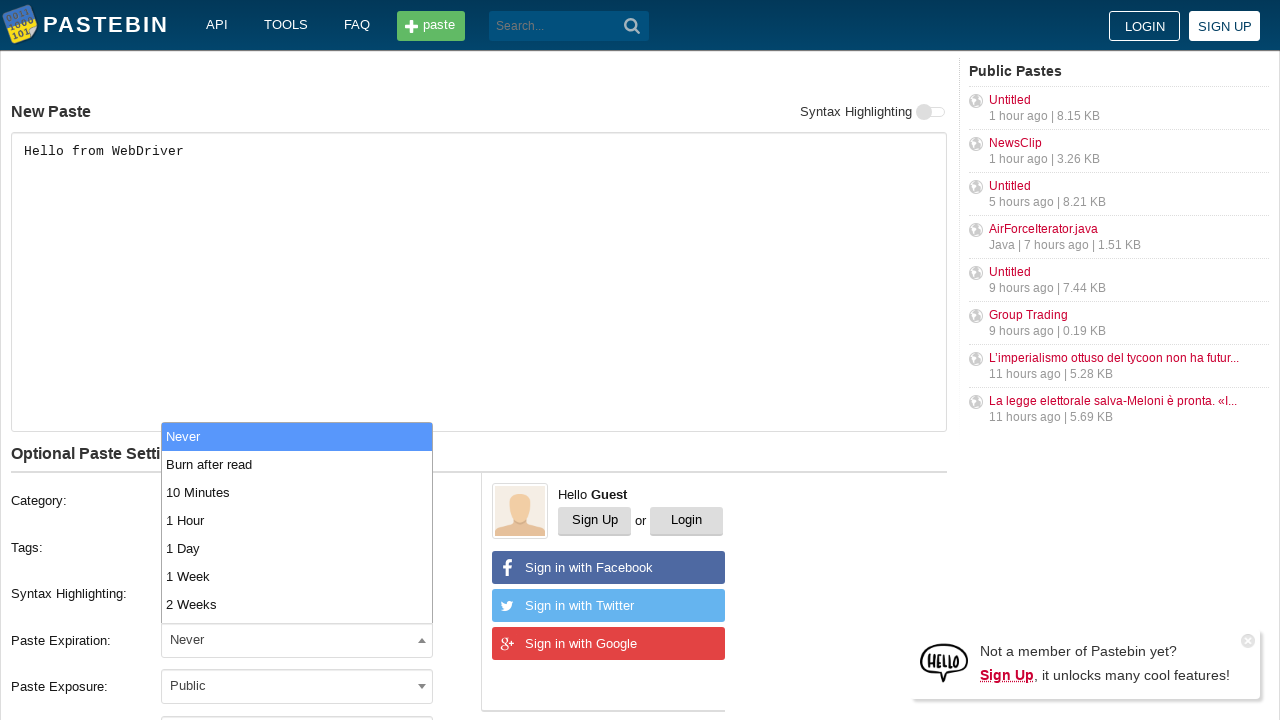

Selected 10 Minutes expiration option at (297, 492) on xpath=//li[text()='10 Minutes']
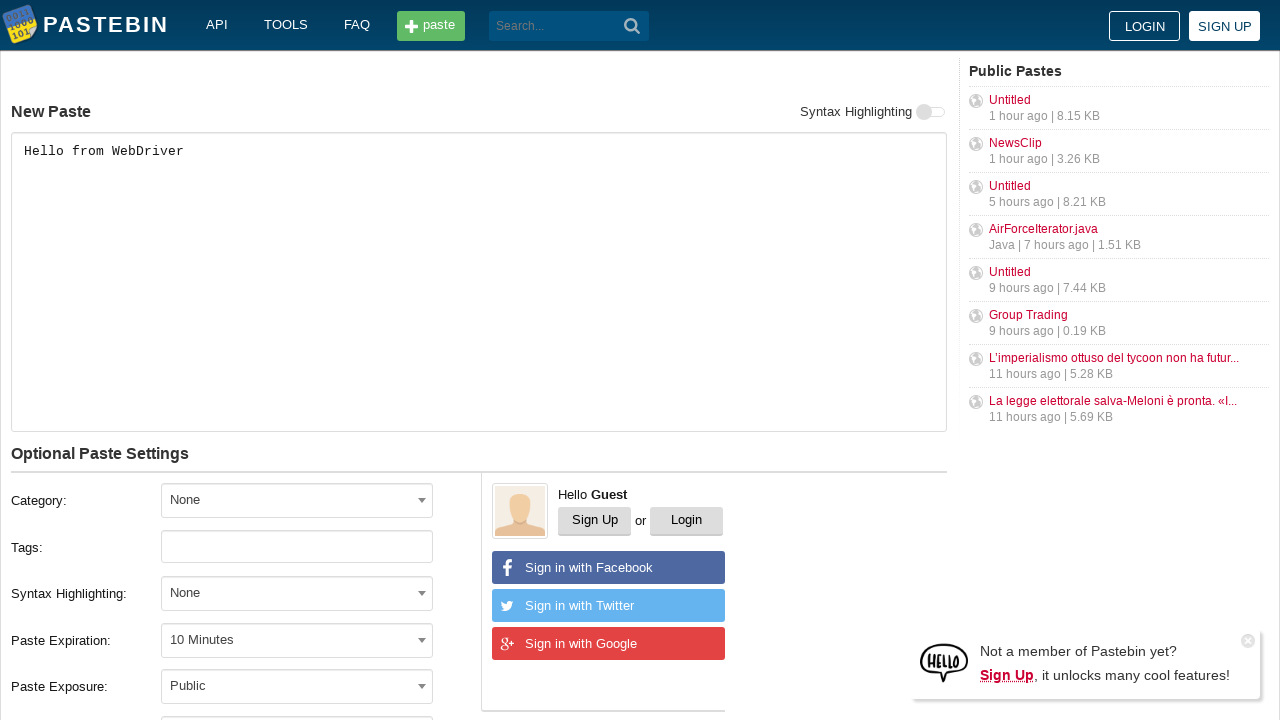

Filled paste title with 'helloweb' on #postform-name
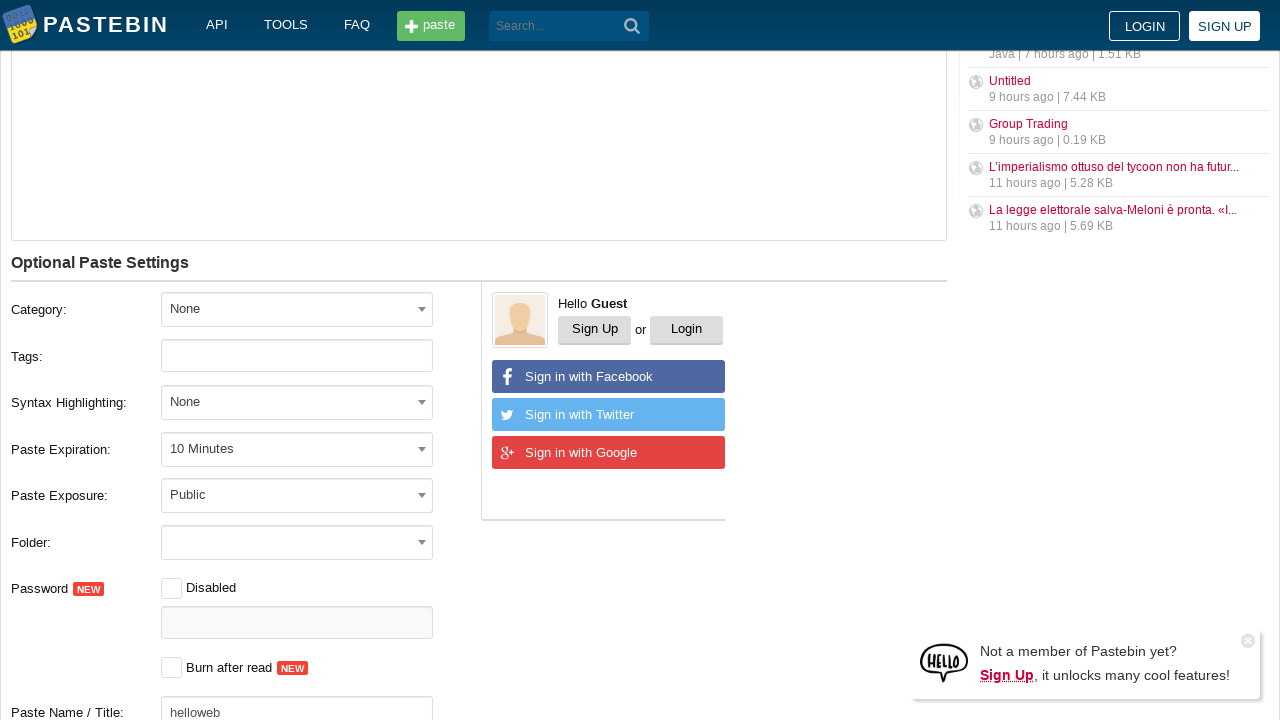

Clicked submit button to create paste at (240, 400) on button.btn.-big
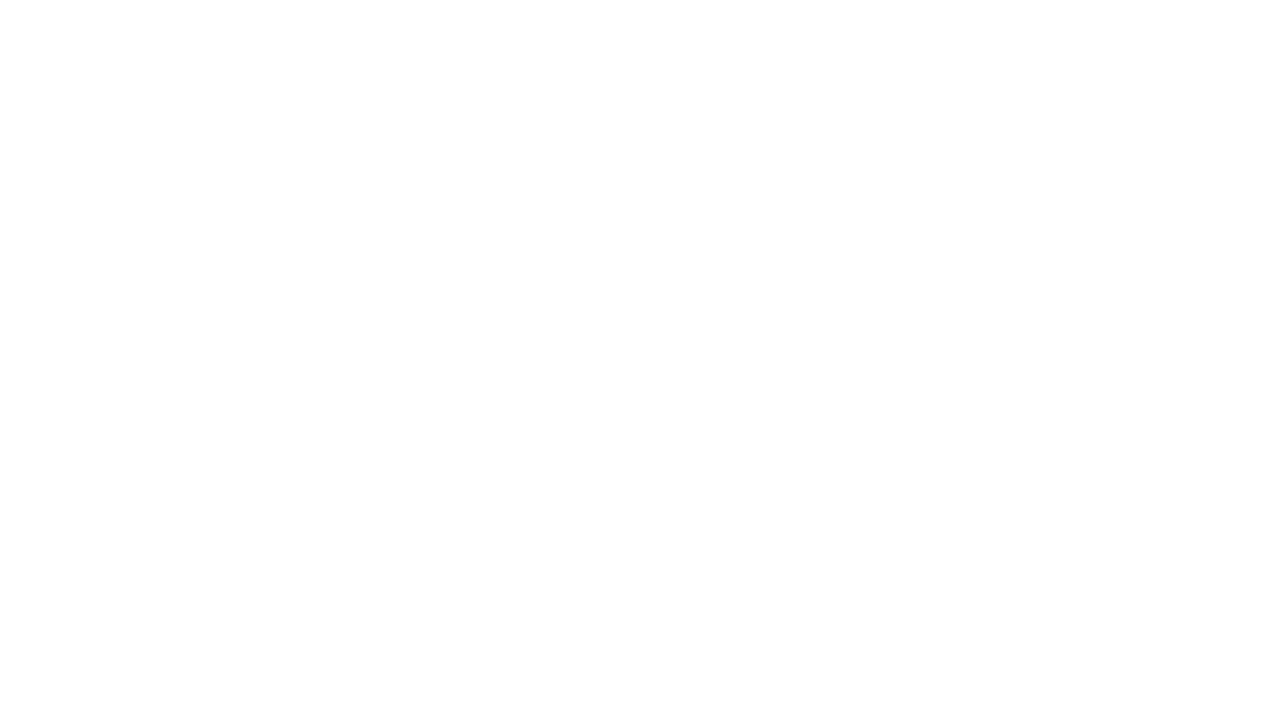

Waited for paste creation to complete (networkidle)
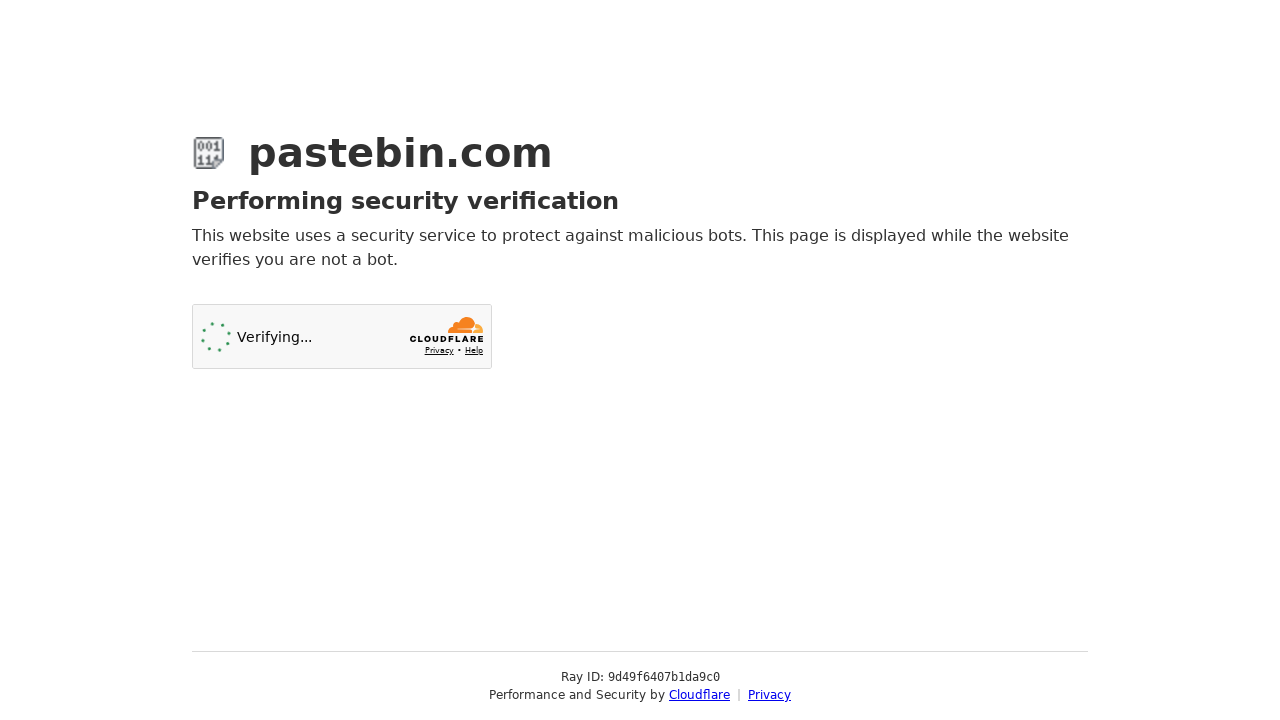

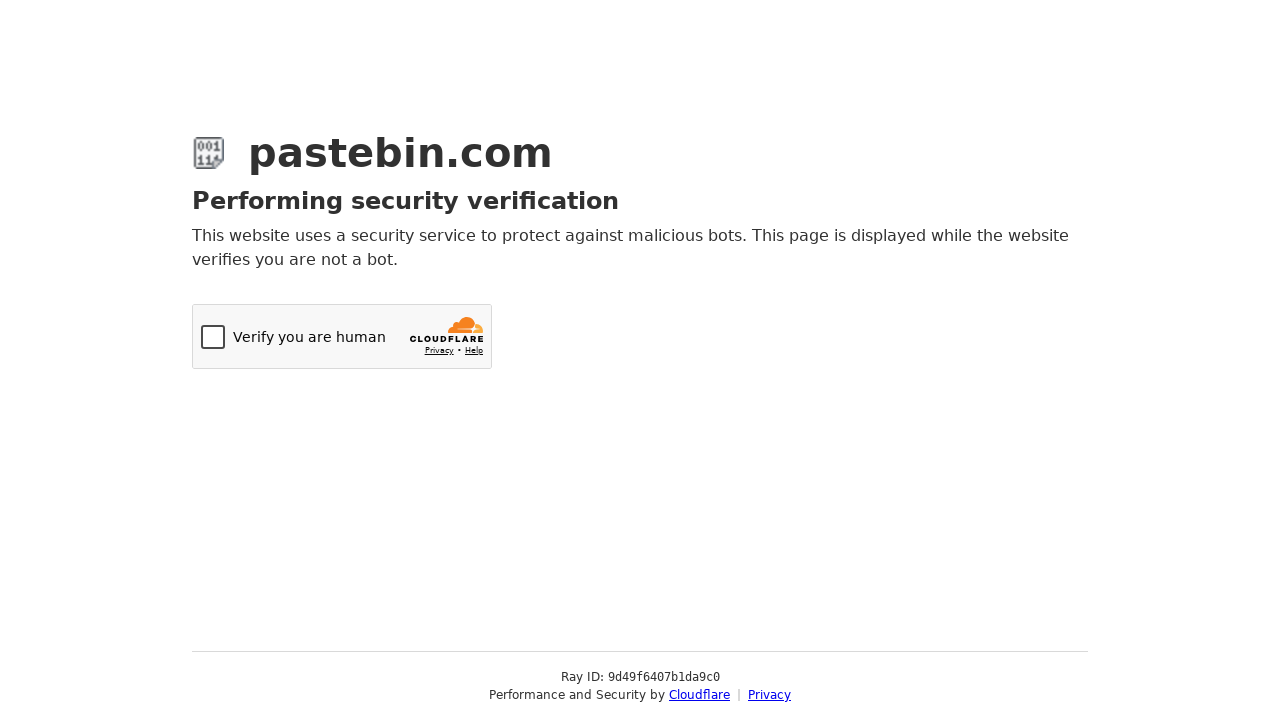